Tests window handling functionality by clicking a link to open a new window, switching between windows, and verifying content in each window

Starting URL: https://the-internet.herokuapp.com/windows

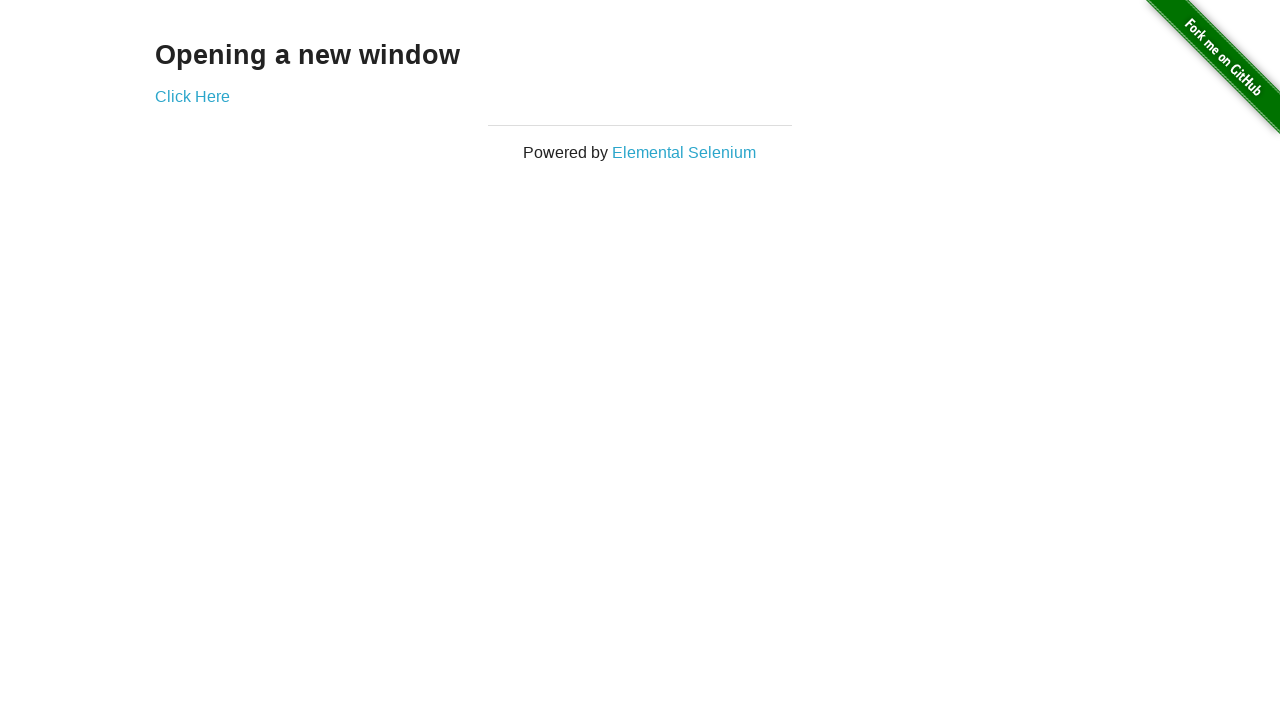

Clicked 'Click Here' link to open new window at (192, 96) on text=Click Here
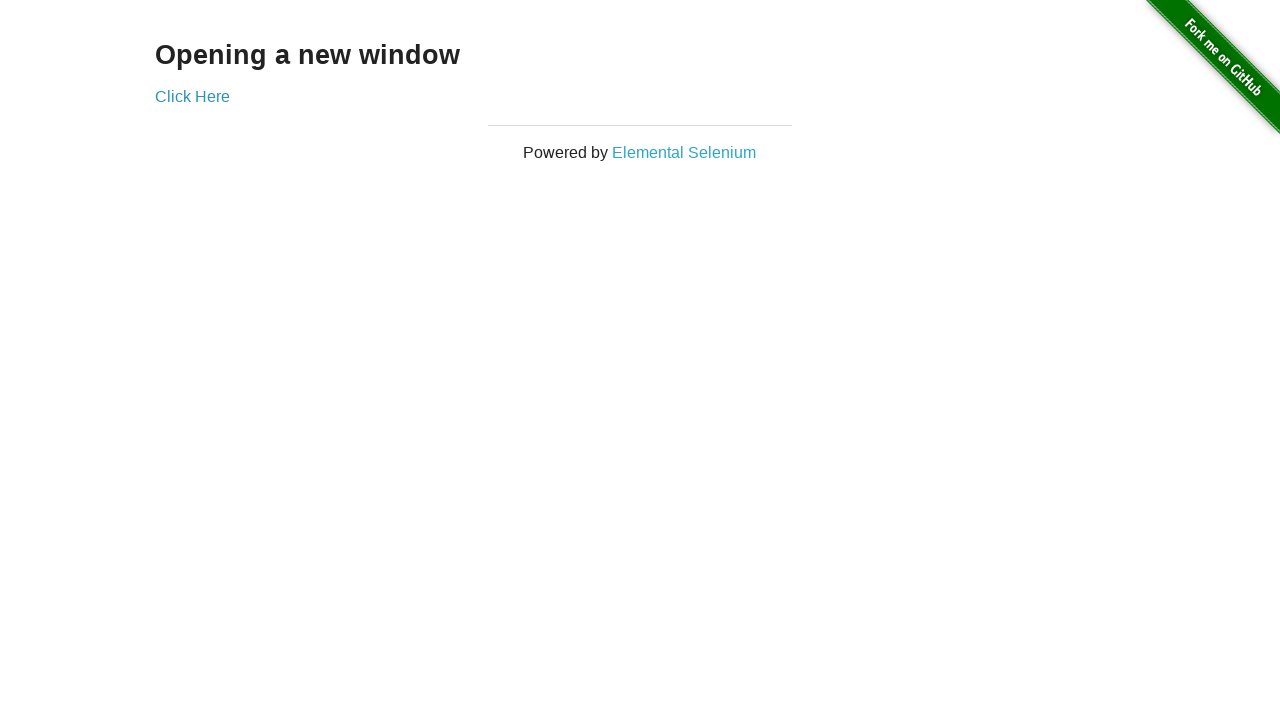

New window opened and captured
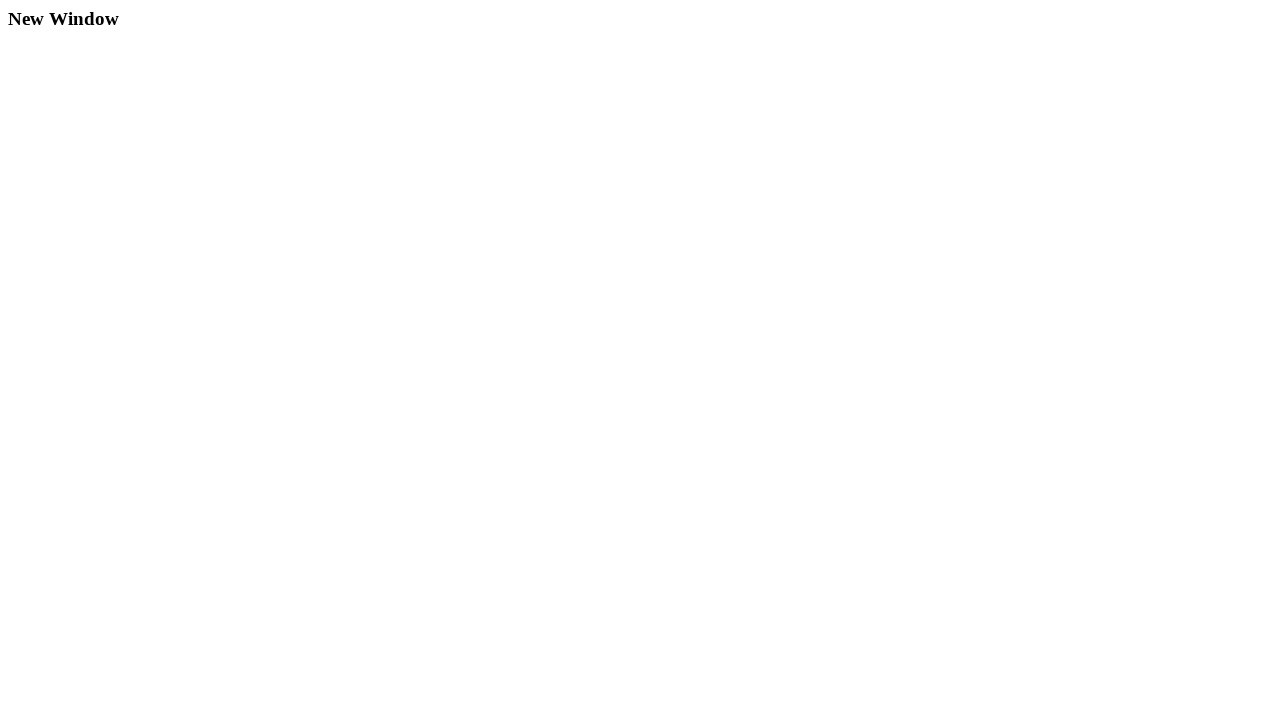

New window page load state completed
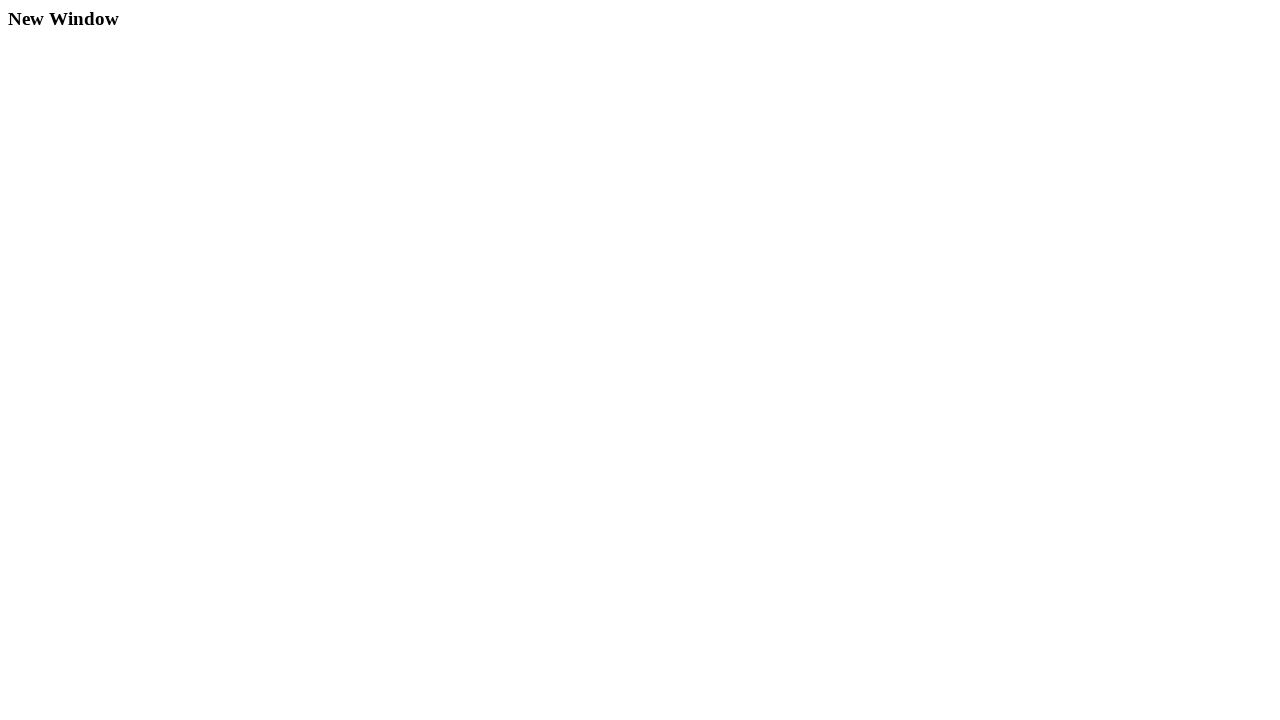

Retrieved heading text from new window: 'New Window'
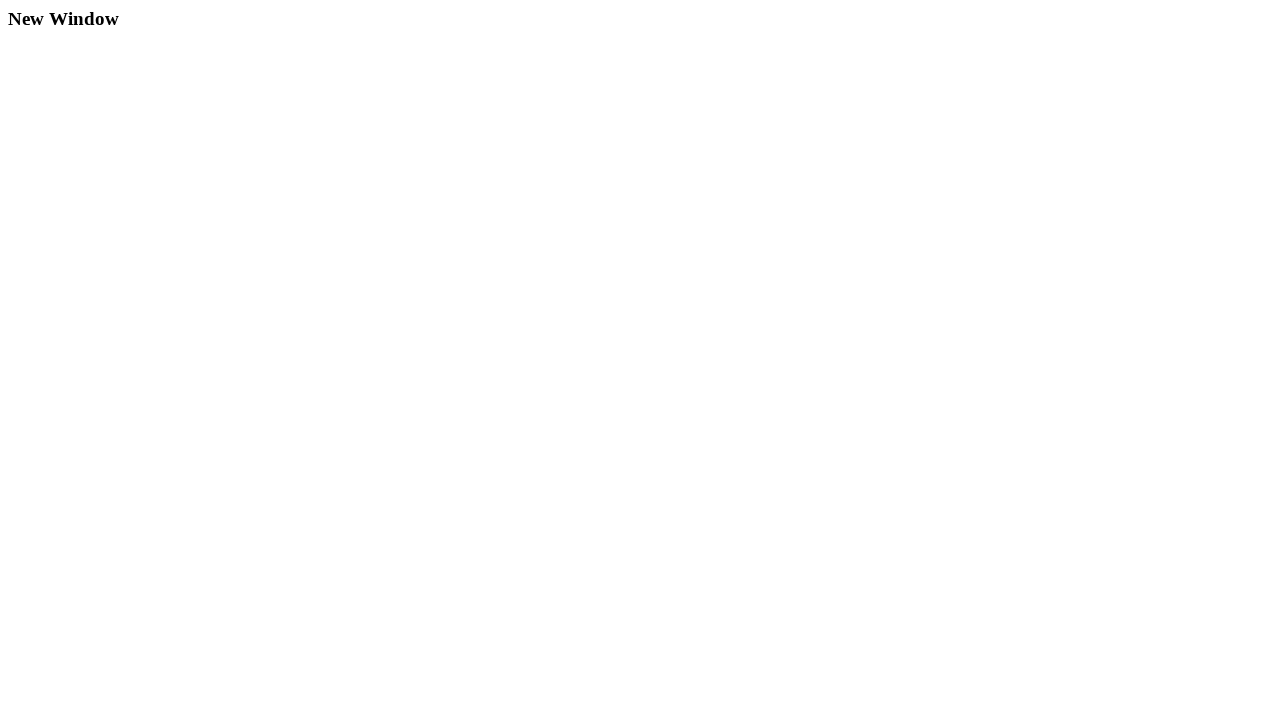

Verified new window heading text is 'New Window'
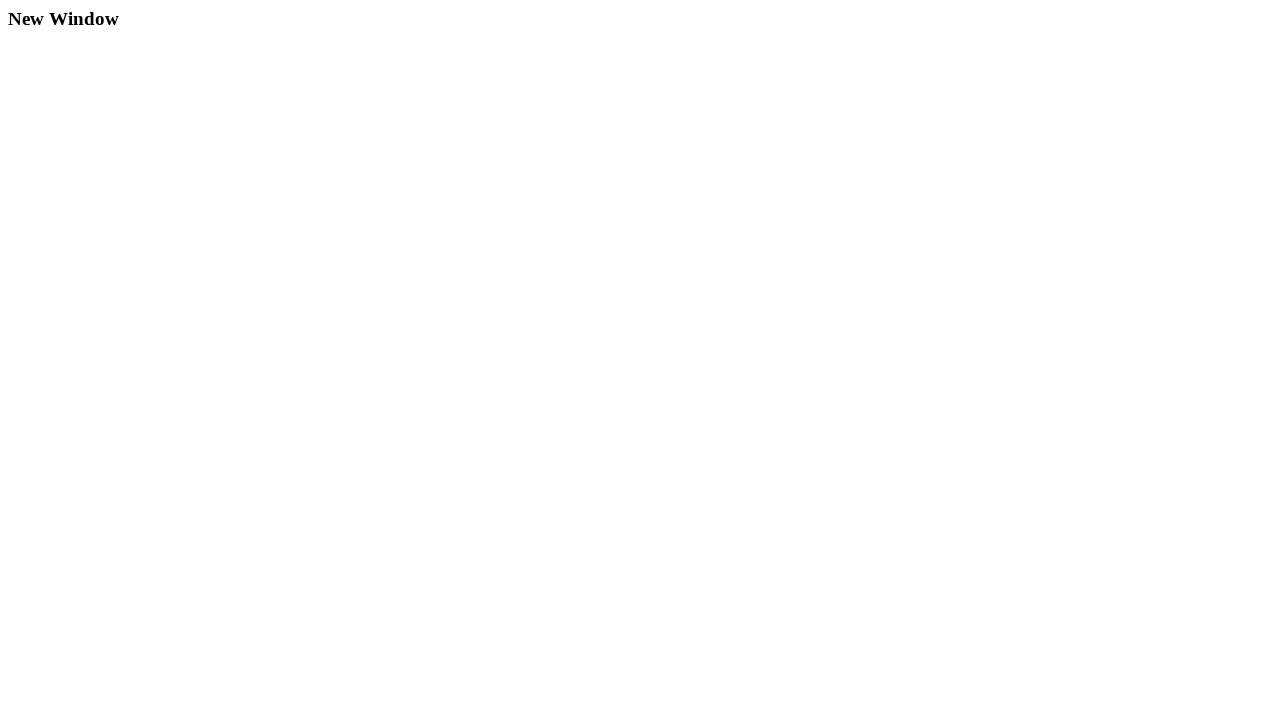

Closed new window
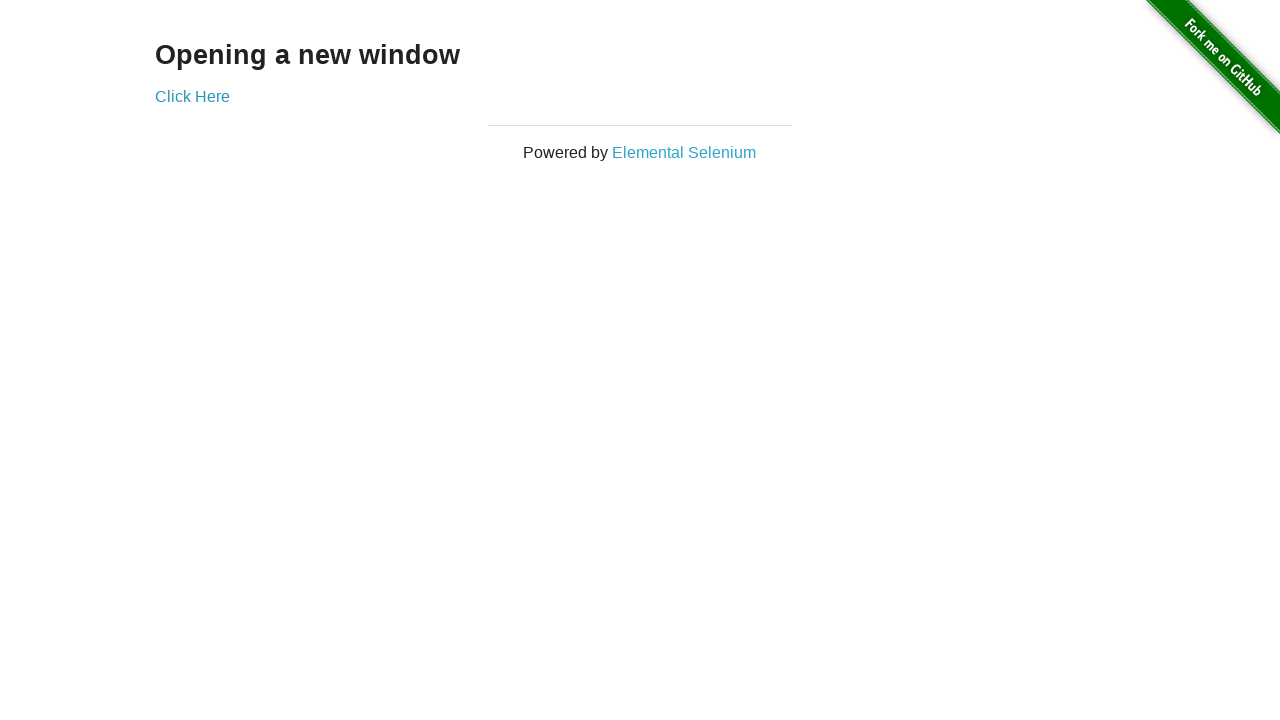

Retrieved original window title: 'The Internet'
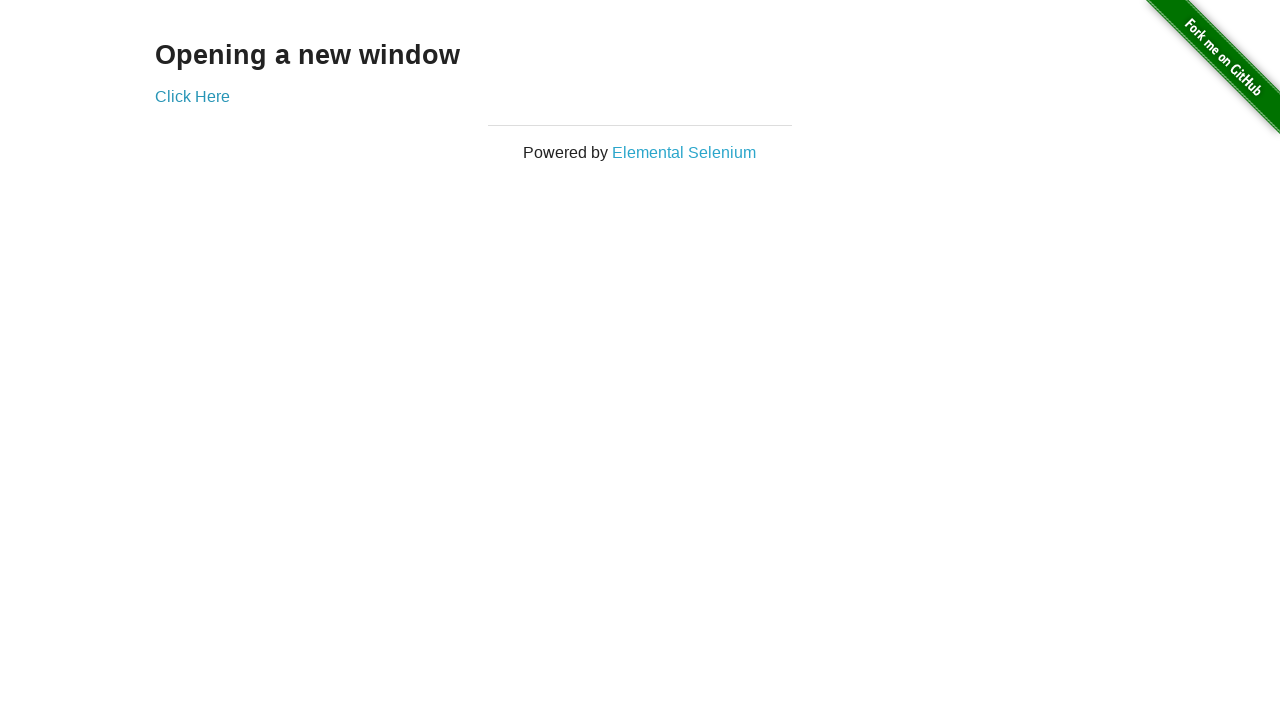

Verified original window title is 'The Internet'
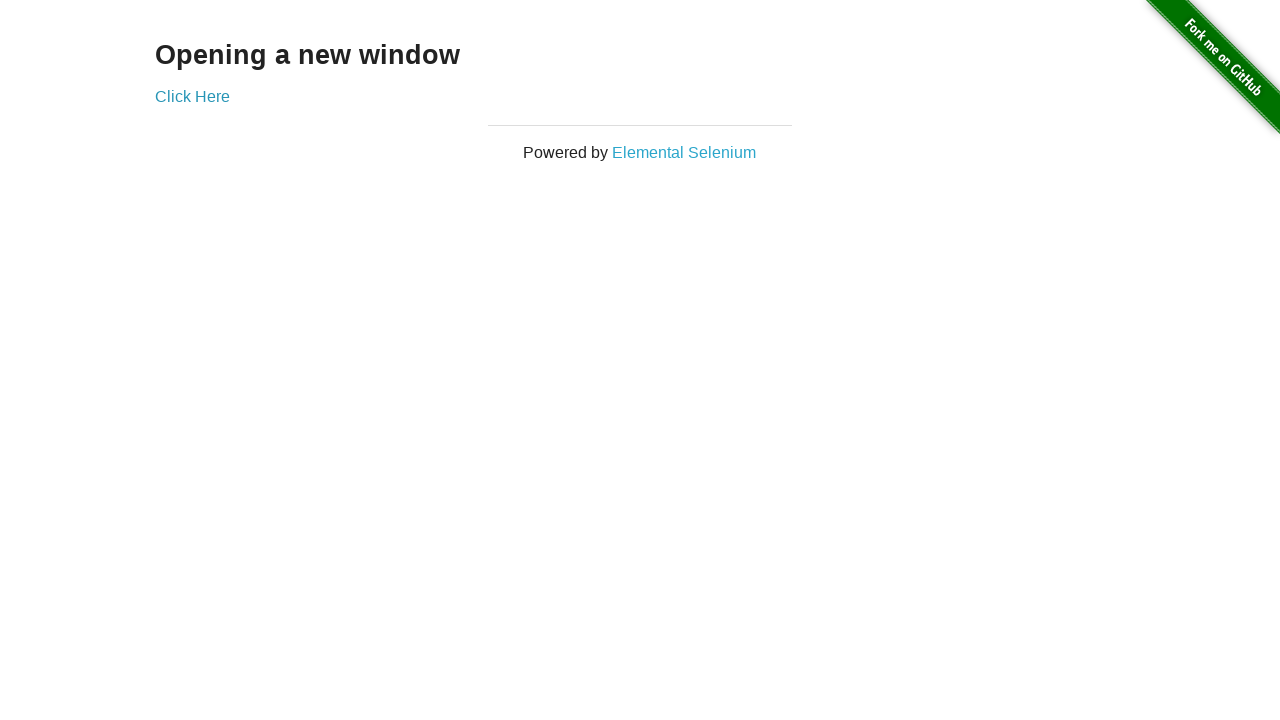

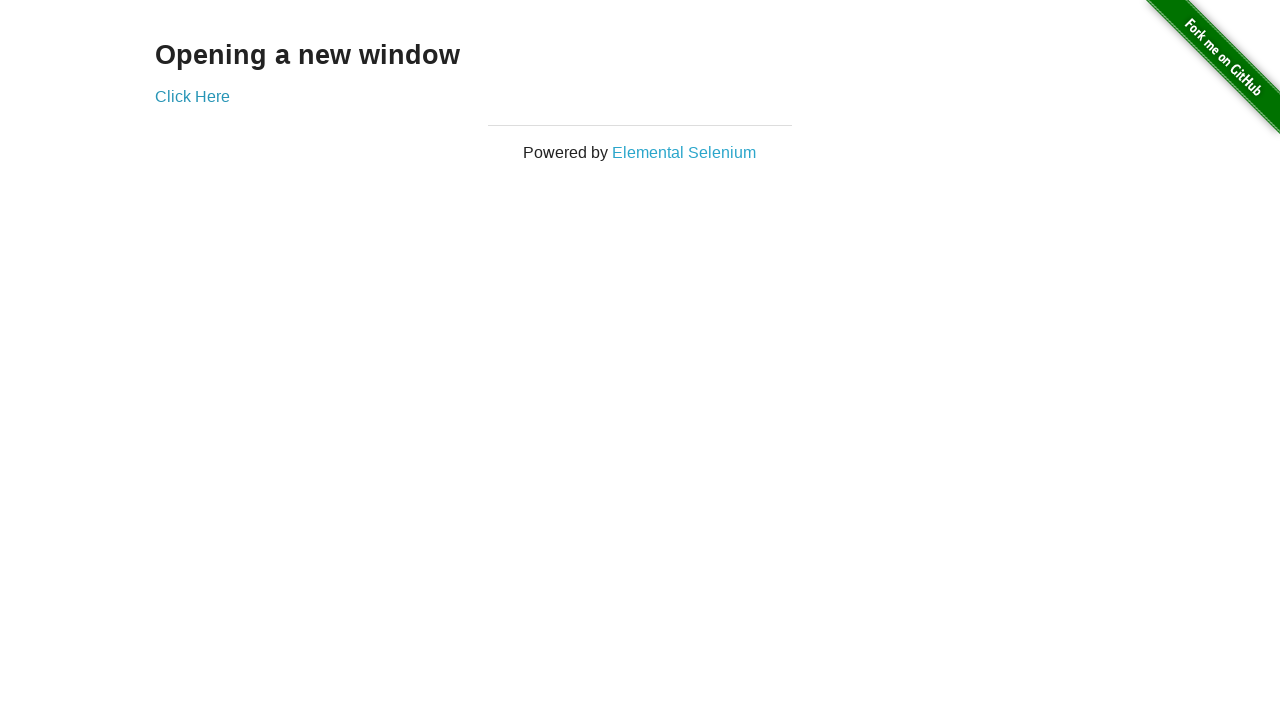